Tests multiple window handling by opening a new window, switching between windows, and closing them

Starting URL: http://the-internet.herokuapp.com/

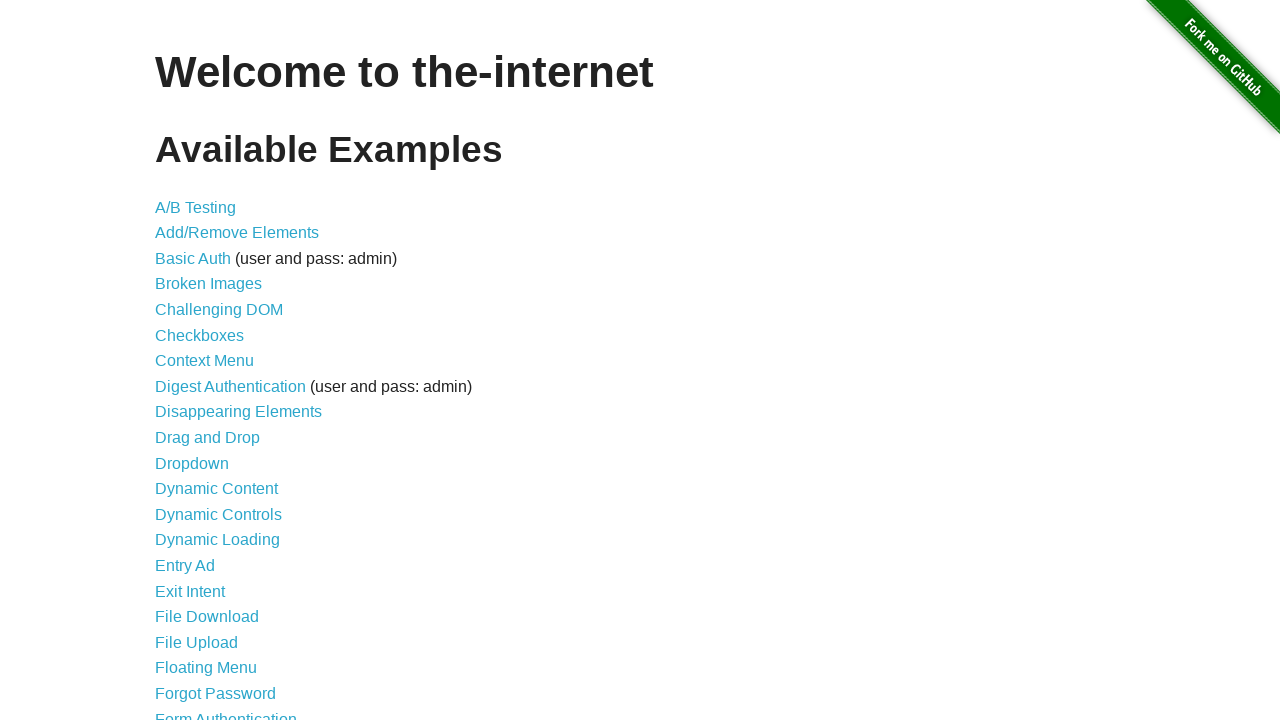

Clicked on 'Multiple Windows' link at (218, 369) on text=Multiple Windows
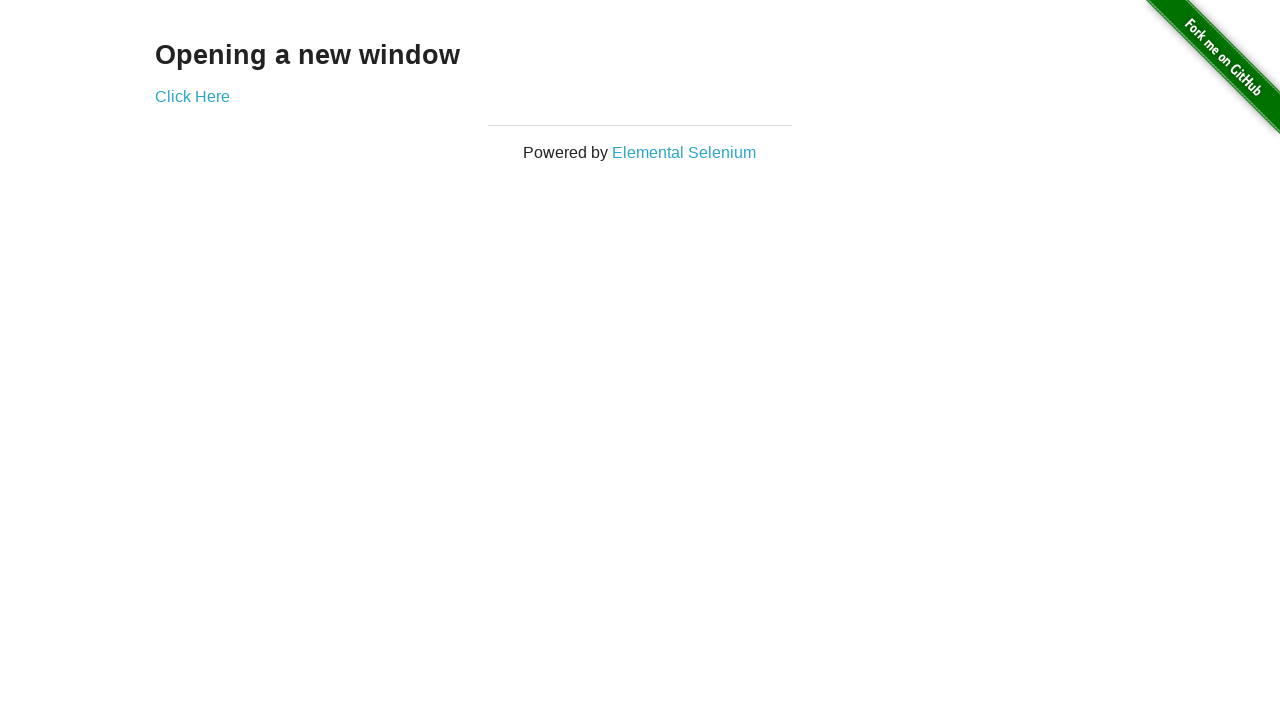

Clicked link to open new window at (192, 96) on #content a
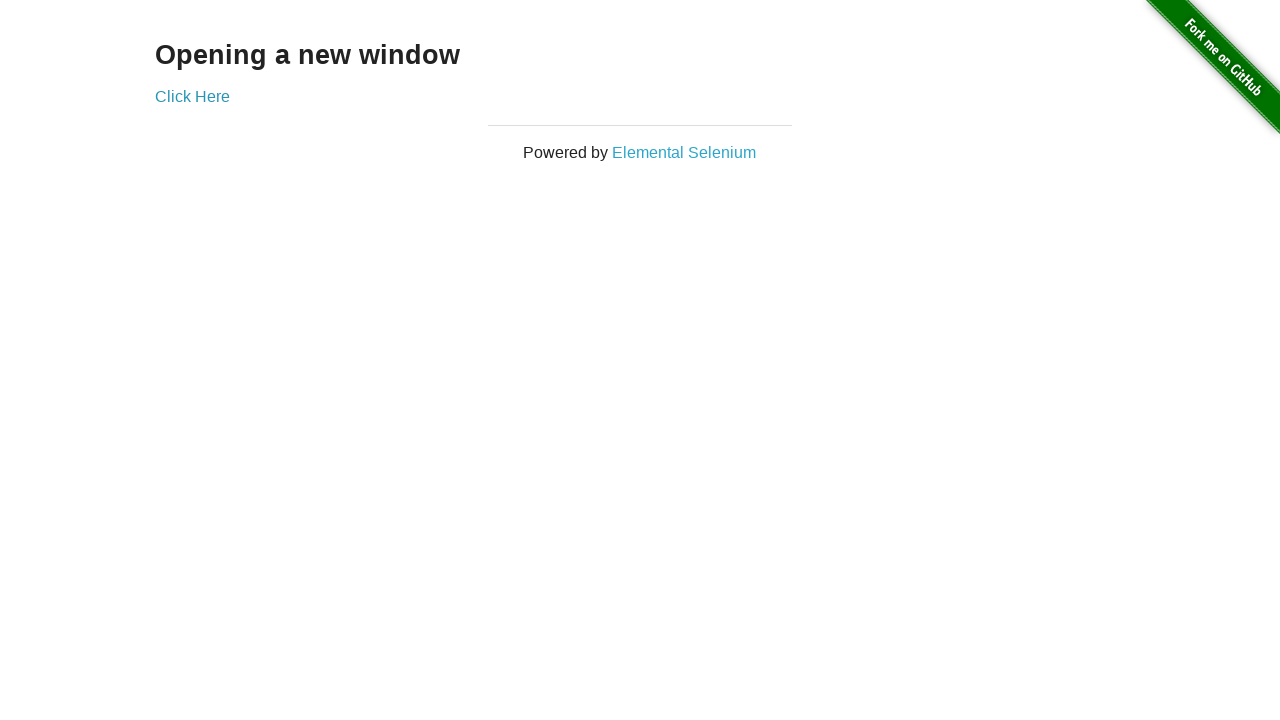

New window opened and captured
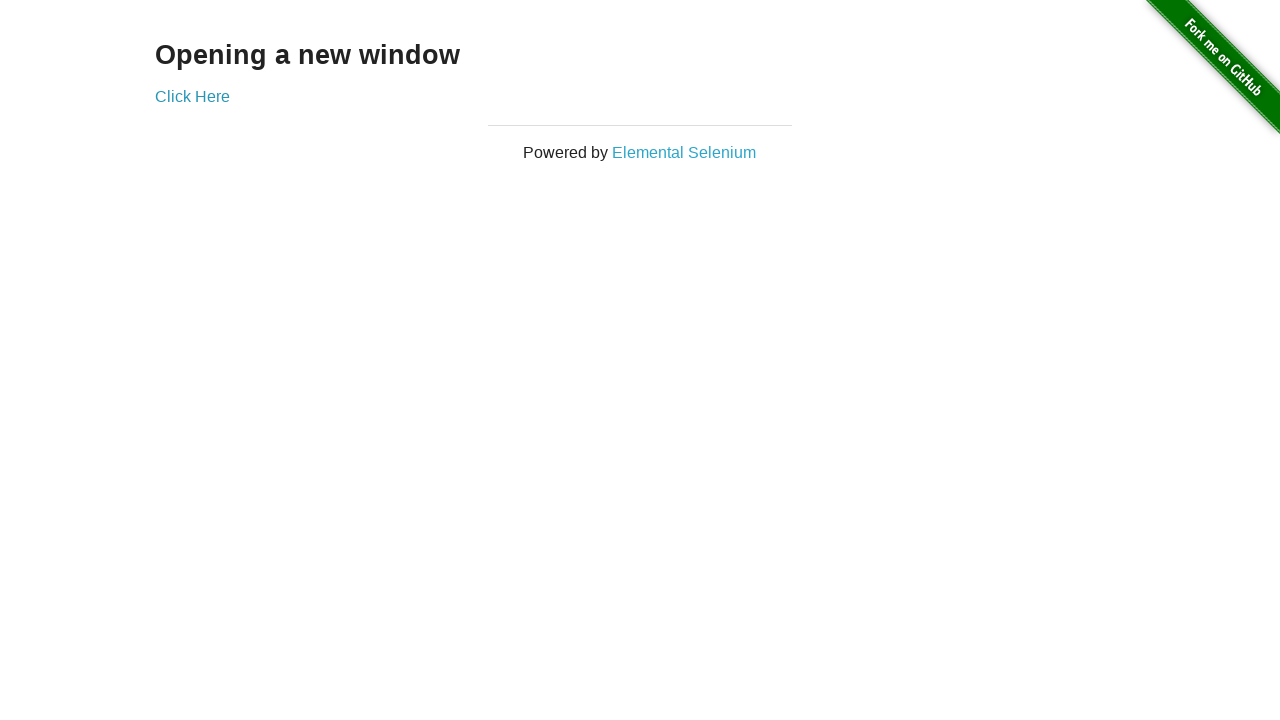

Verified new window URL is correct
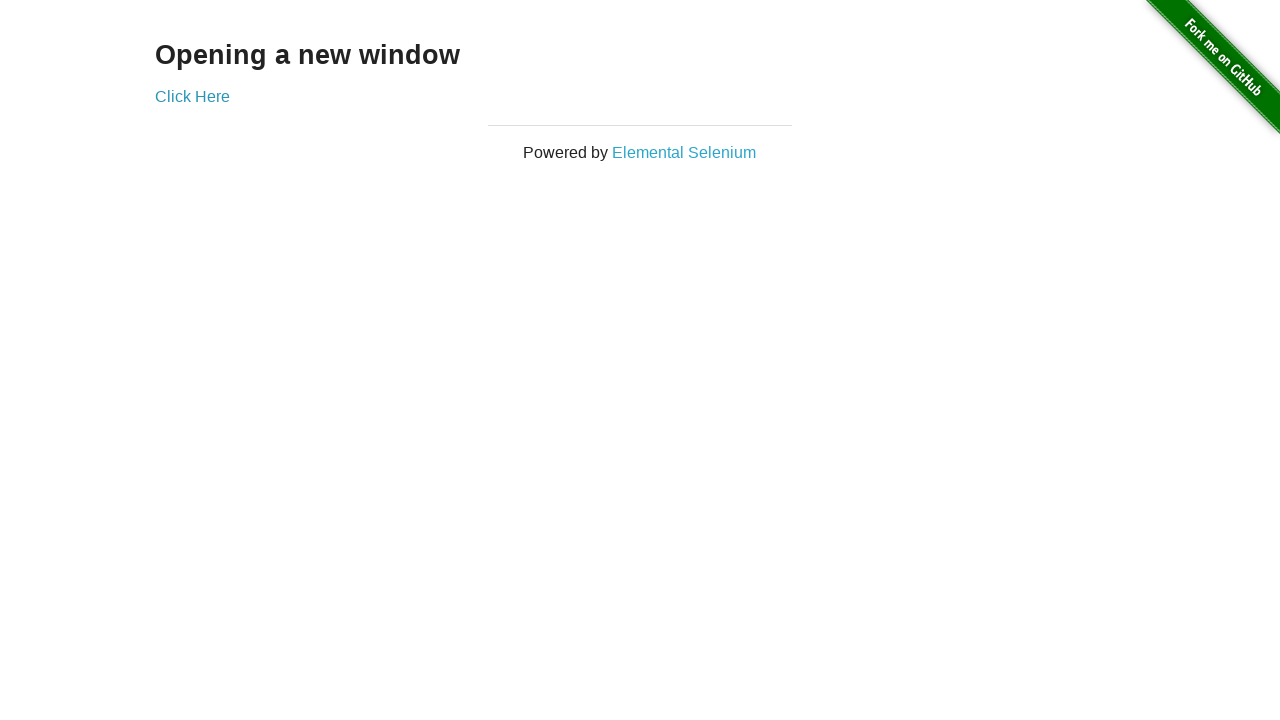

Verified new window title is 'New Window'
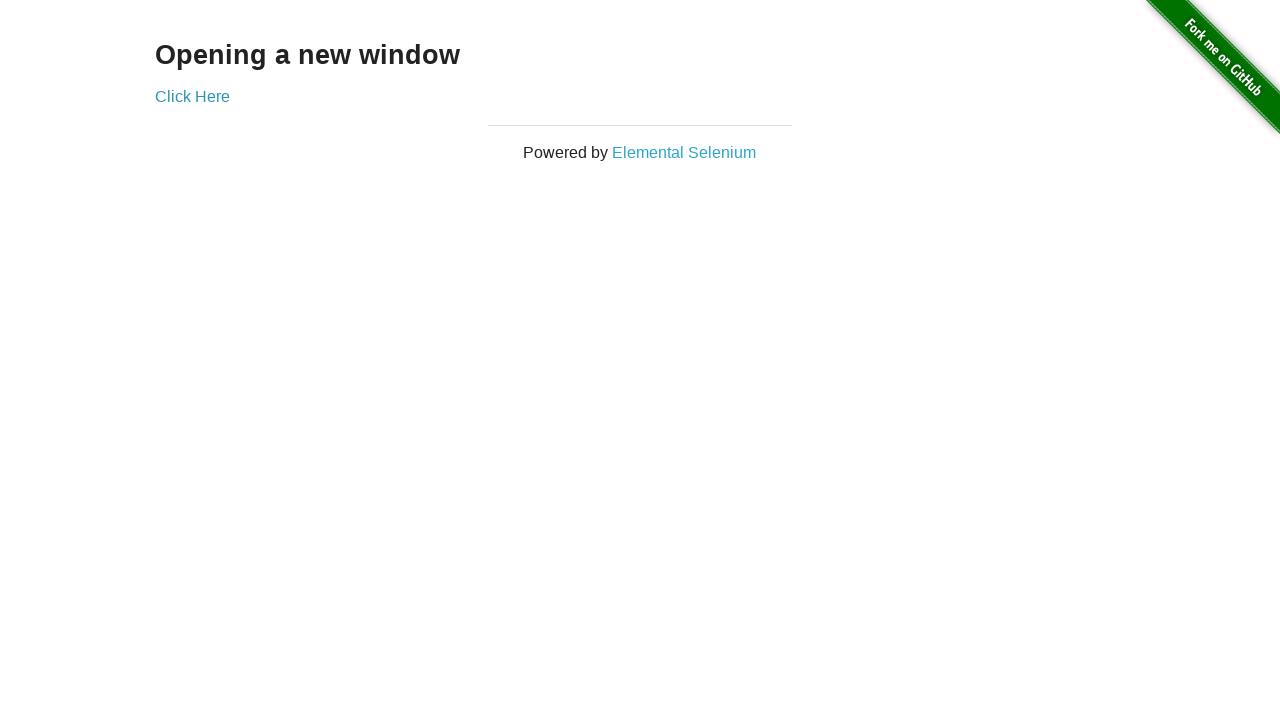

Verified new window heading content
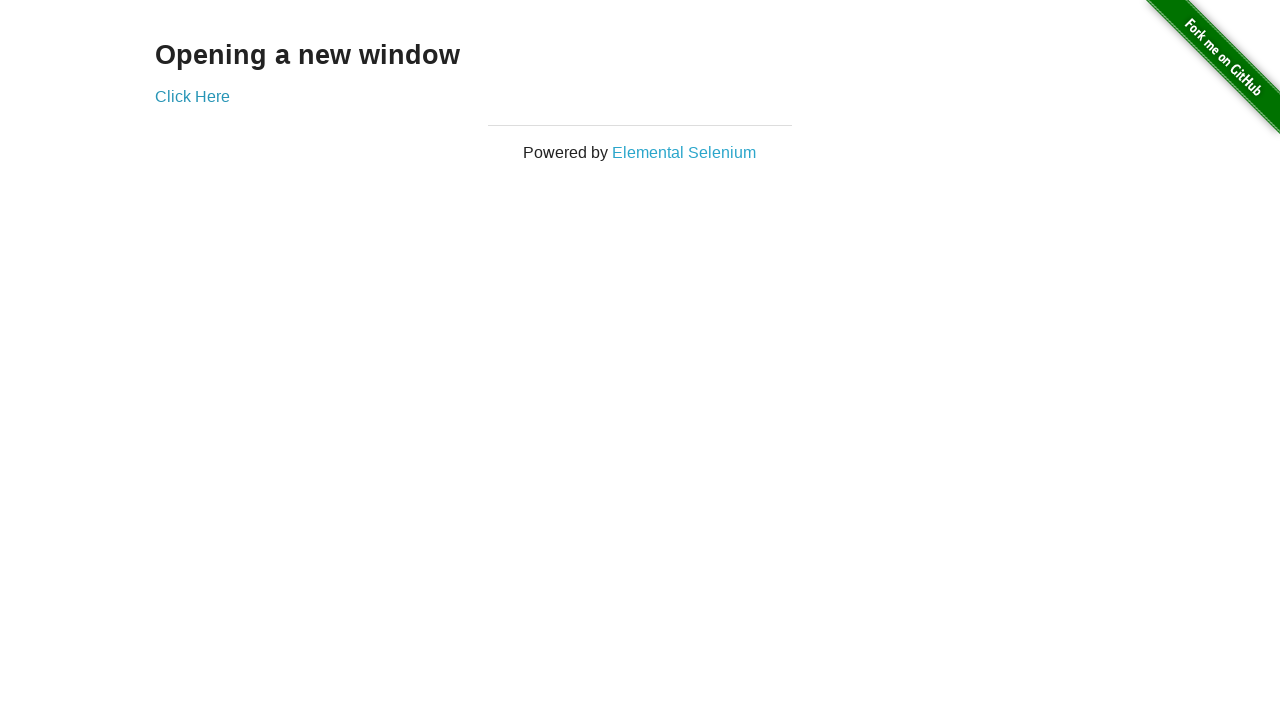

Closed the new window
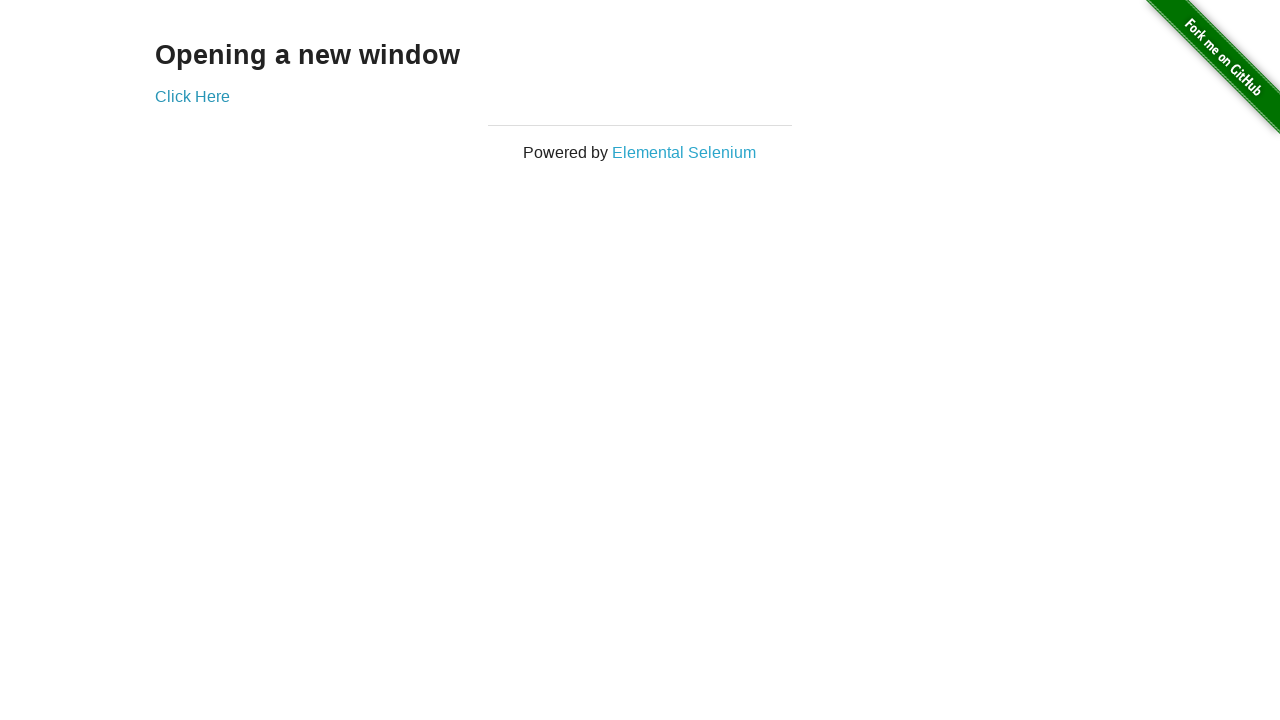

Verified we're back on the original Multiple Windows page
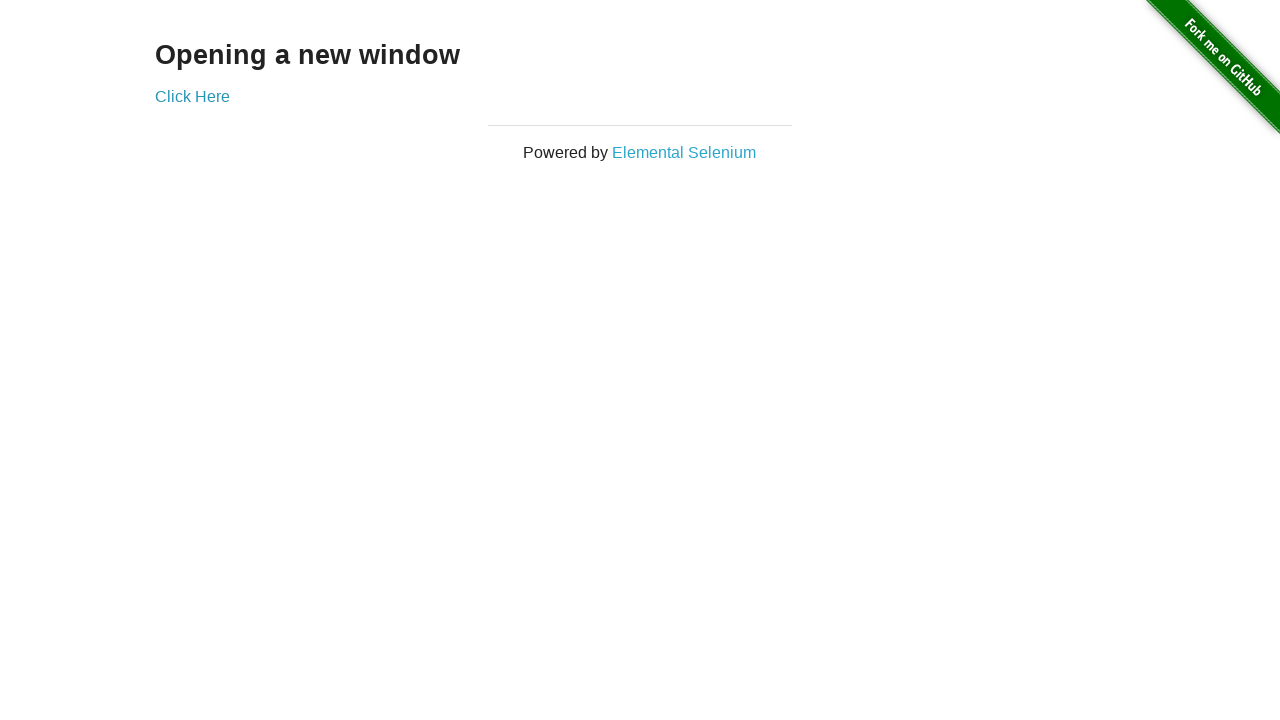

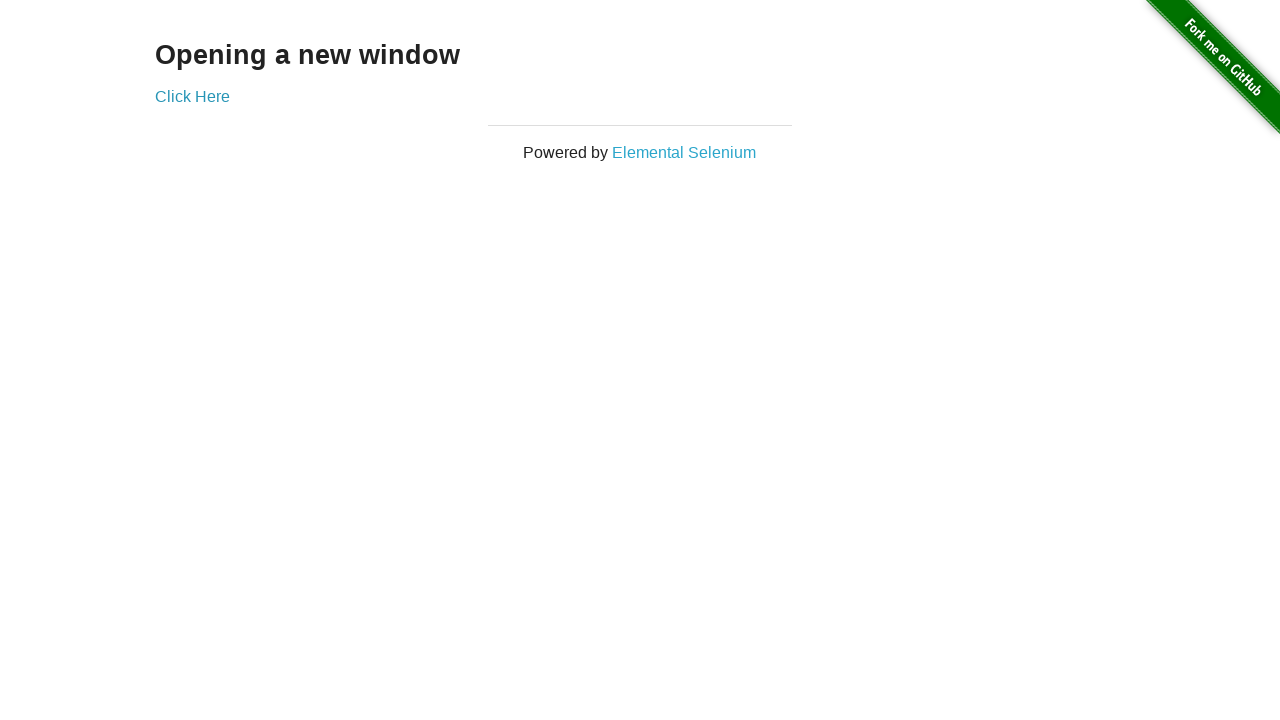